Navigates to an OpenCart demo site and verifies that images are present on the page

Starting URL: https://naveenautomationlabs.com/opencart/

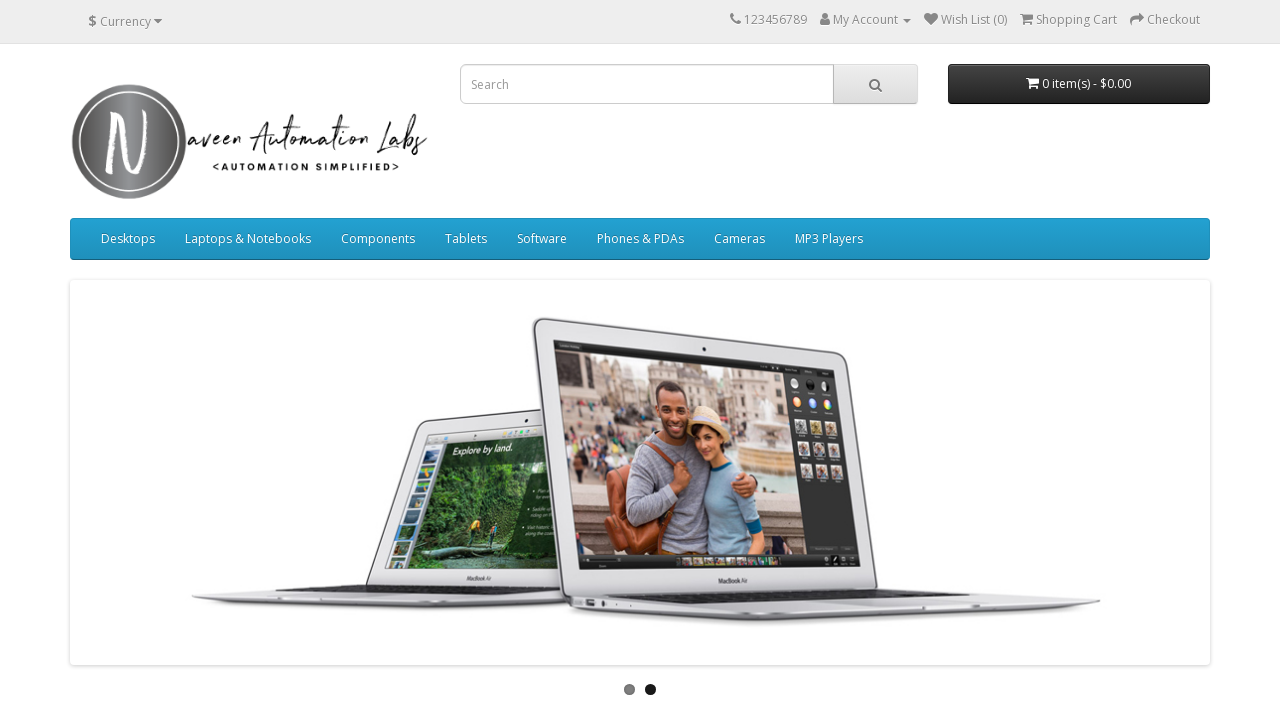

Page loaded with networkidle state
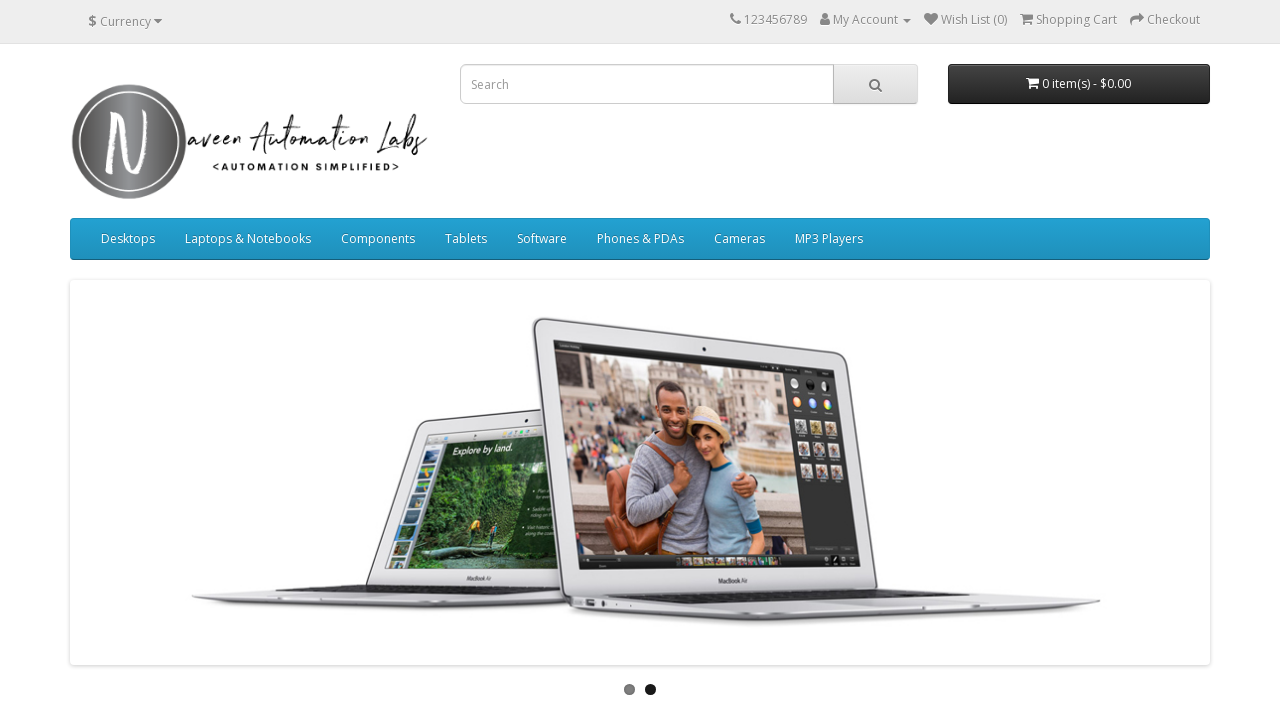

Located all img elements on the page
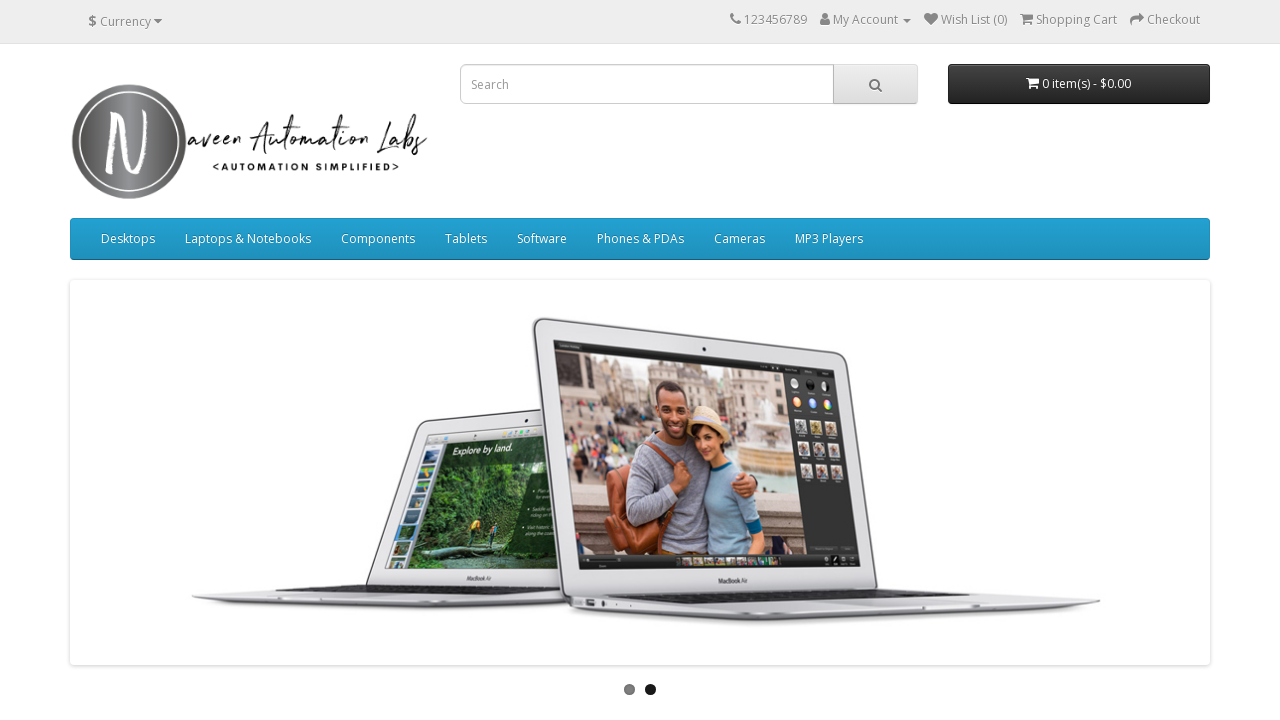

Verified that 30 images are present on the page
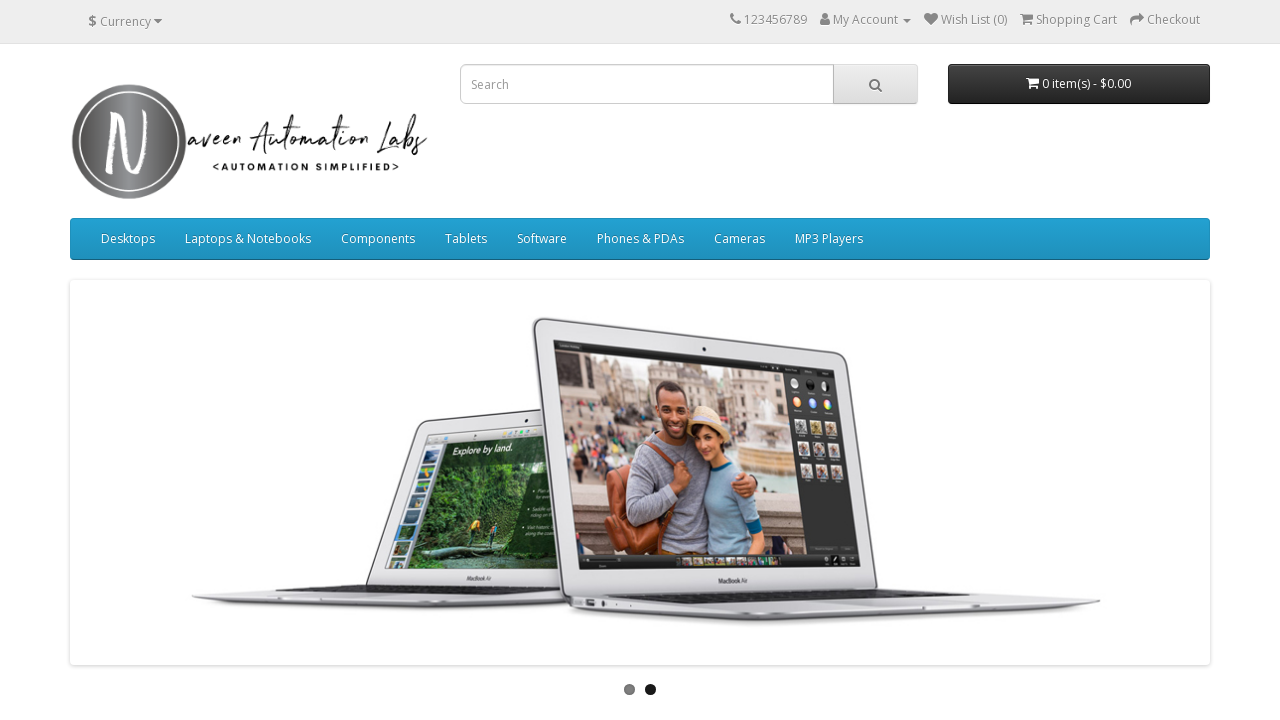

Verified image has valid src attribute: https://naveenautomationlabs.com/opencart/image/catalog/opencart-logo.png
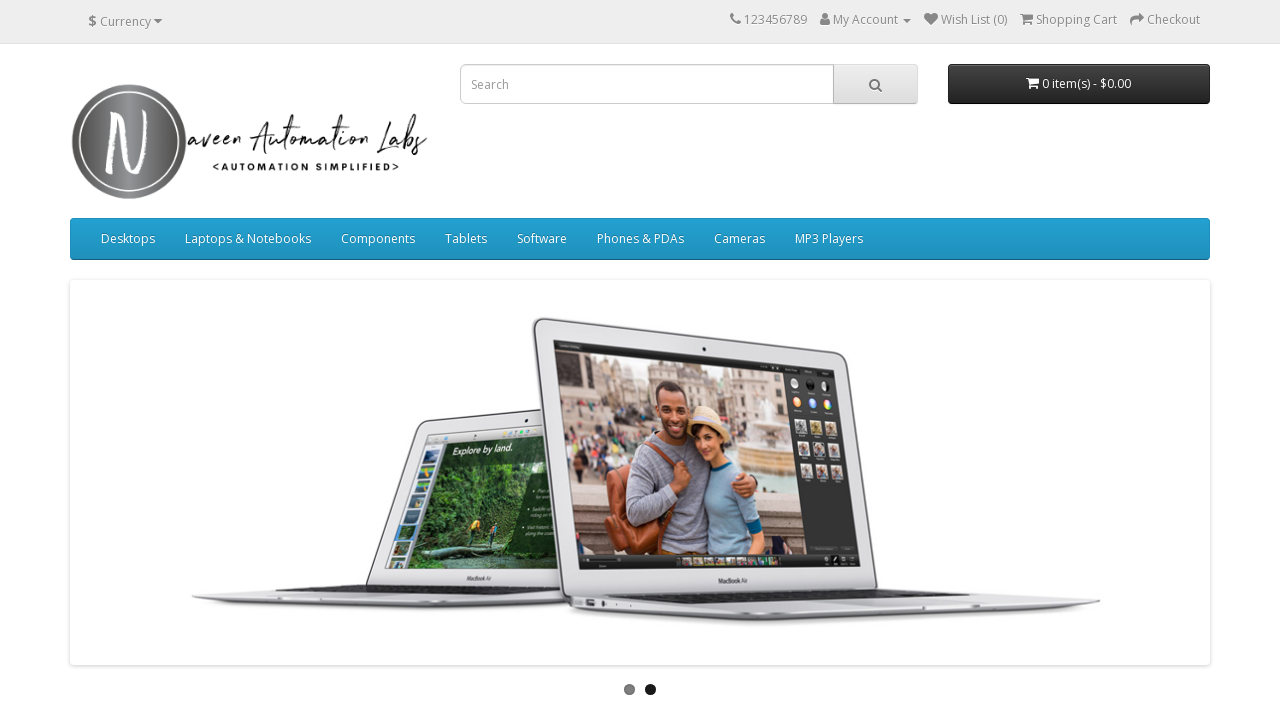

Verified image has valid src attribute: https://naveenautomationlabs.com/opencart/image/cache/catalog/demo/banners/MacBookAir-1140x380.jpg
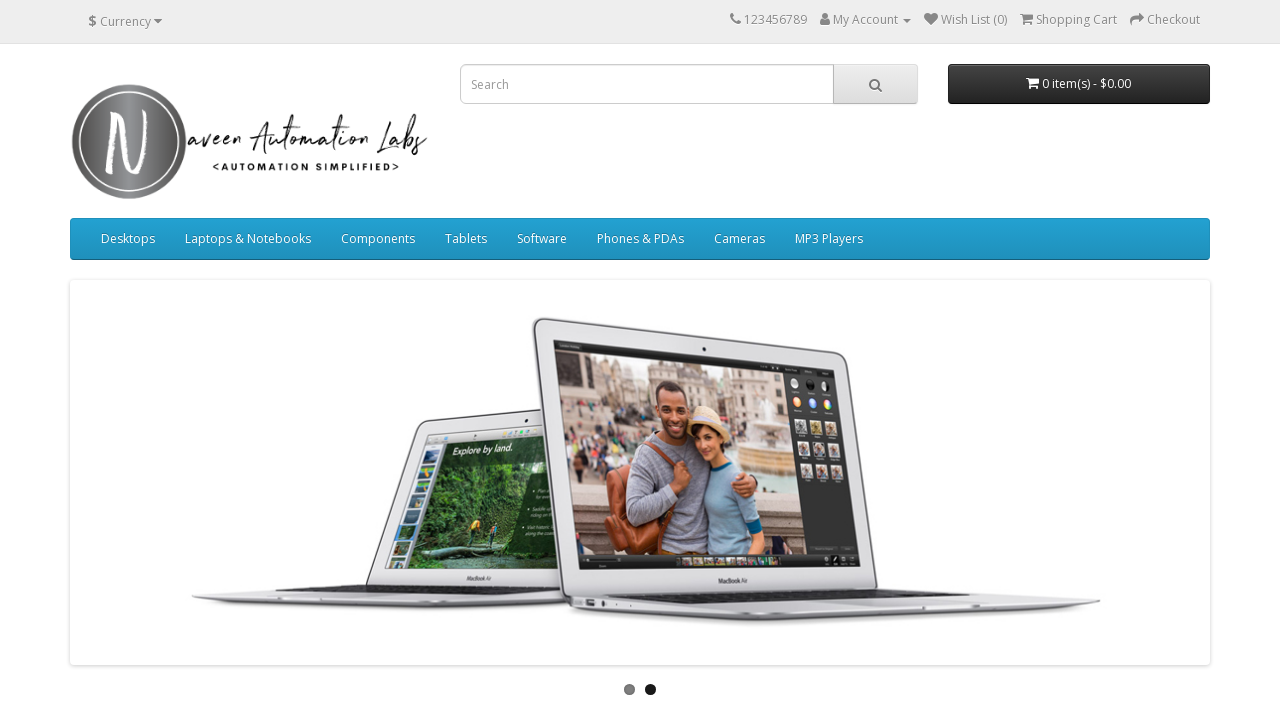

Verified image has valid src attribute: https://naveenautomationlabs.com/opencart/image/cache/catalog/demo/banners/iPhone6-1140x380.jpg
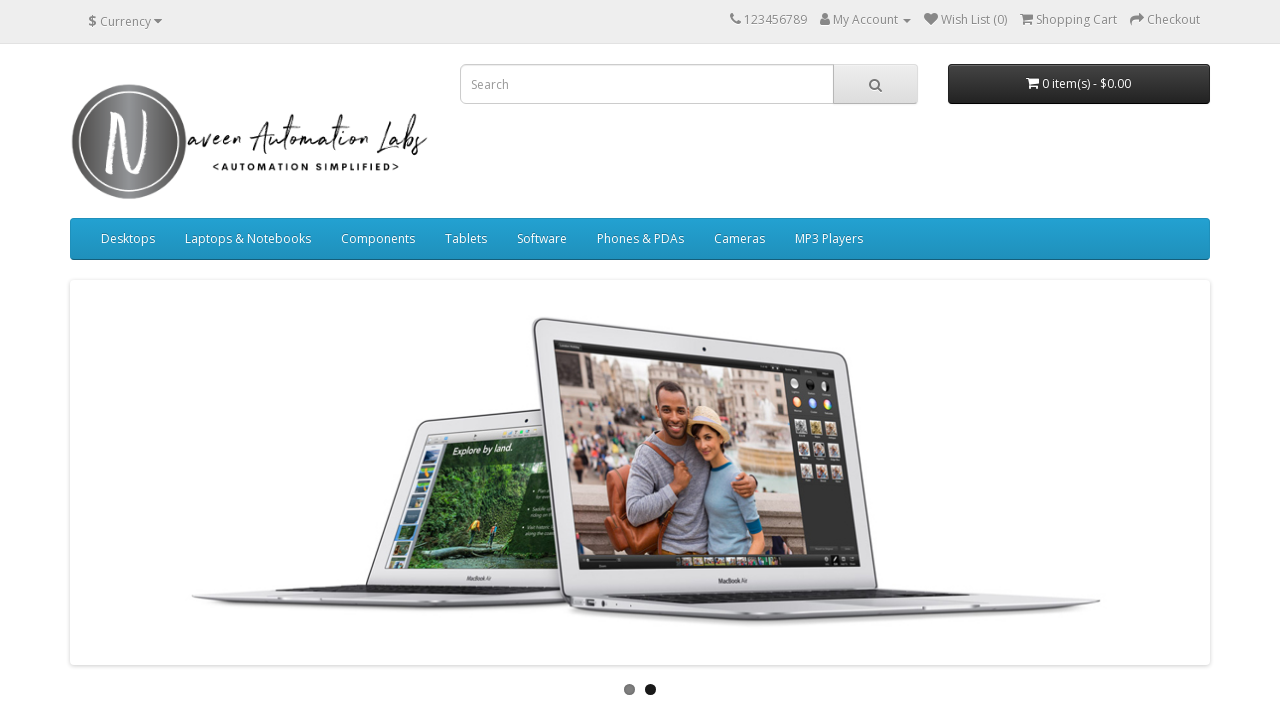

Verified image has valid src attribute: https://naveenautomationlabs.com/opencart/image/cache/catalog/demo/banners/MacBookAir-1140x380.jpg
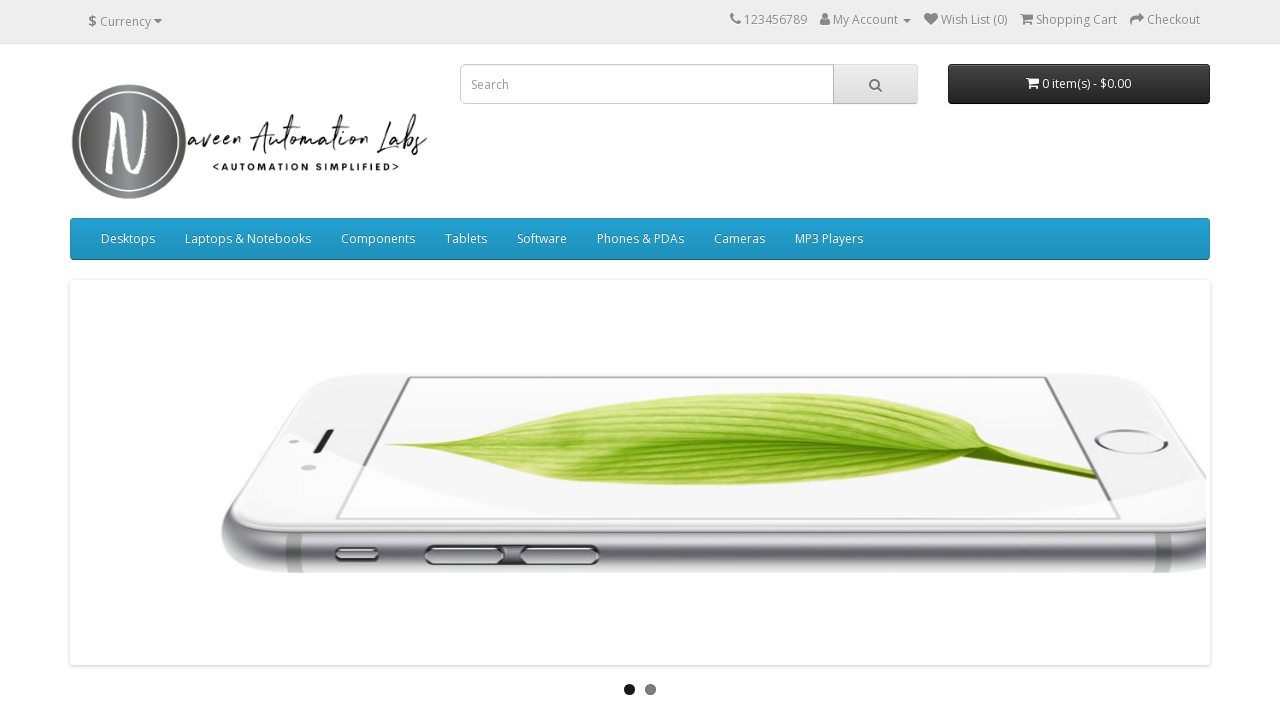

Verified image has valid src attribute: https://naveenautomationlabs.com/opencart/image/cache/catalog/demo/banners/iPhone6-1140x380.jpg
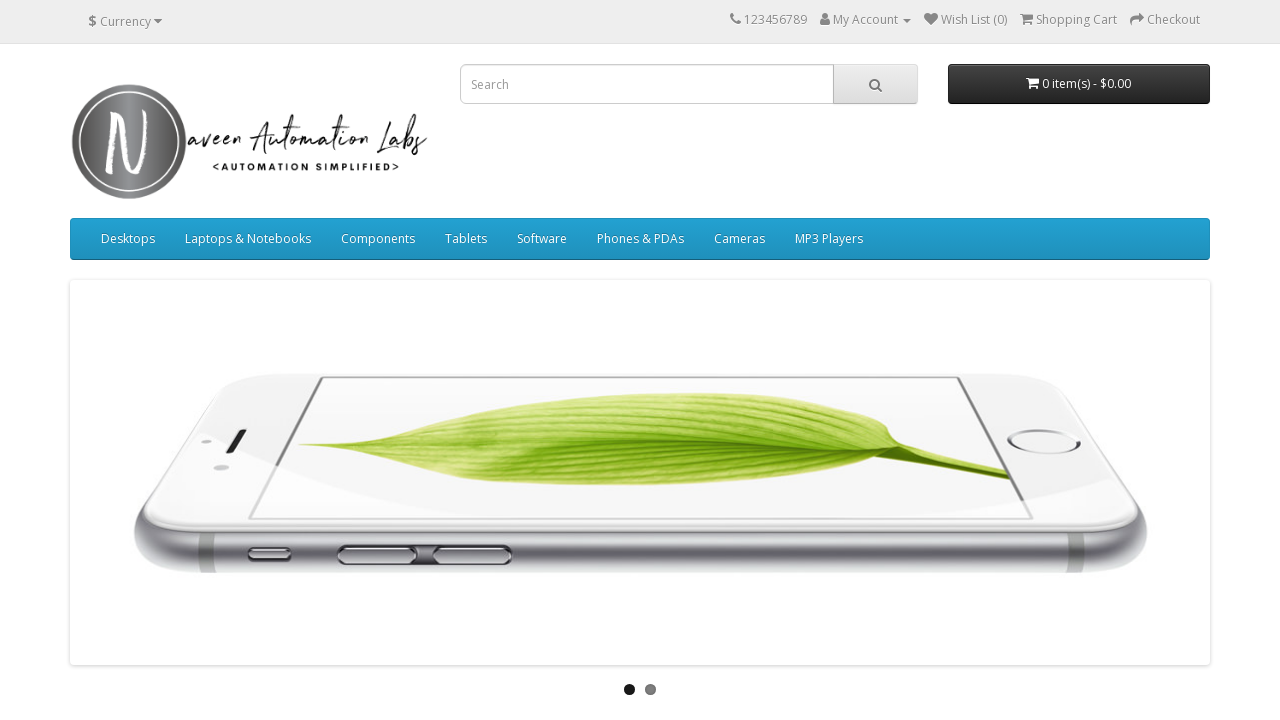

Verified image has valid src attribute: https://naveenautomationlabs.com/opencart/image/cache/catalog/demo/macbook_1-200x200.jpg
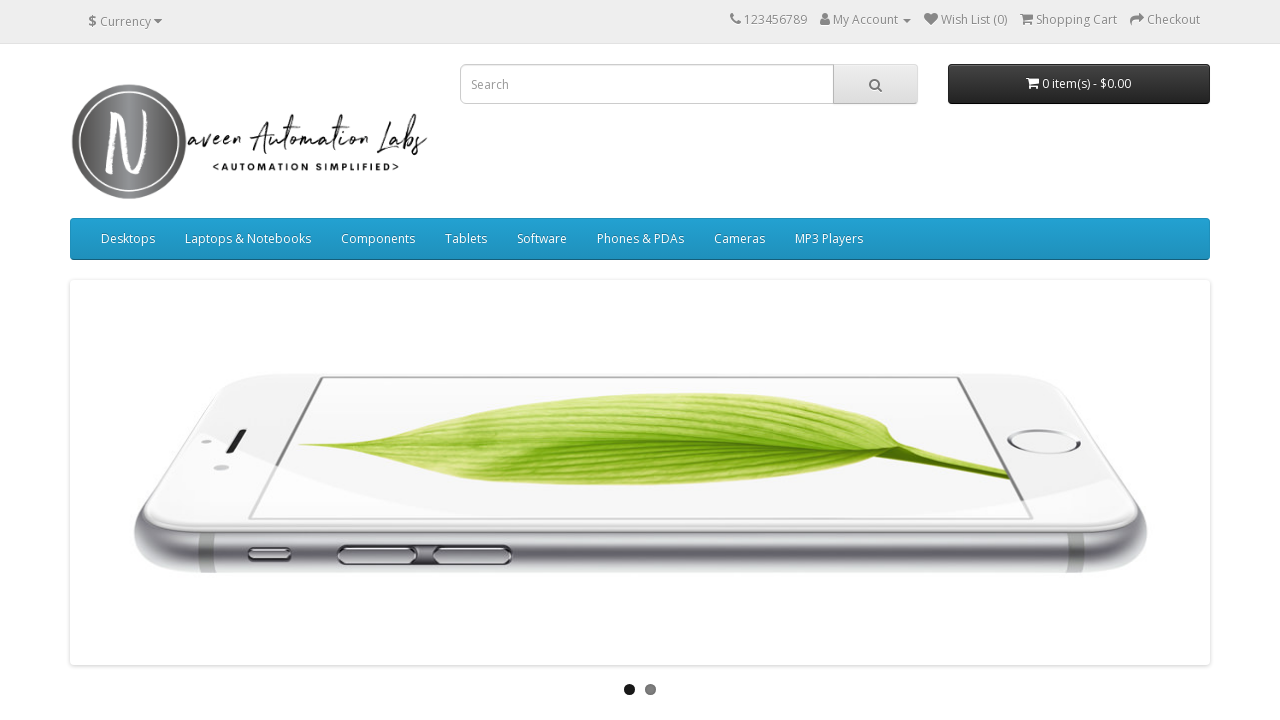

Verified image has valid src attribute: https://naveenautomationlabs.com/opencart/image/cache/catalog/demo/iphone_1-200x200.jpg
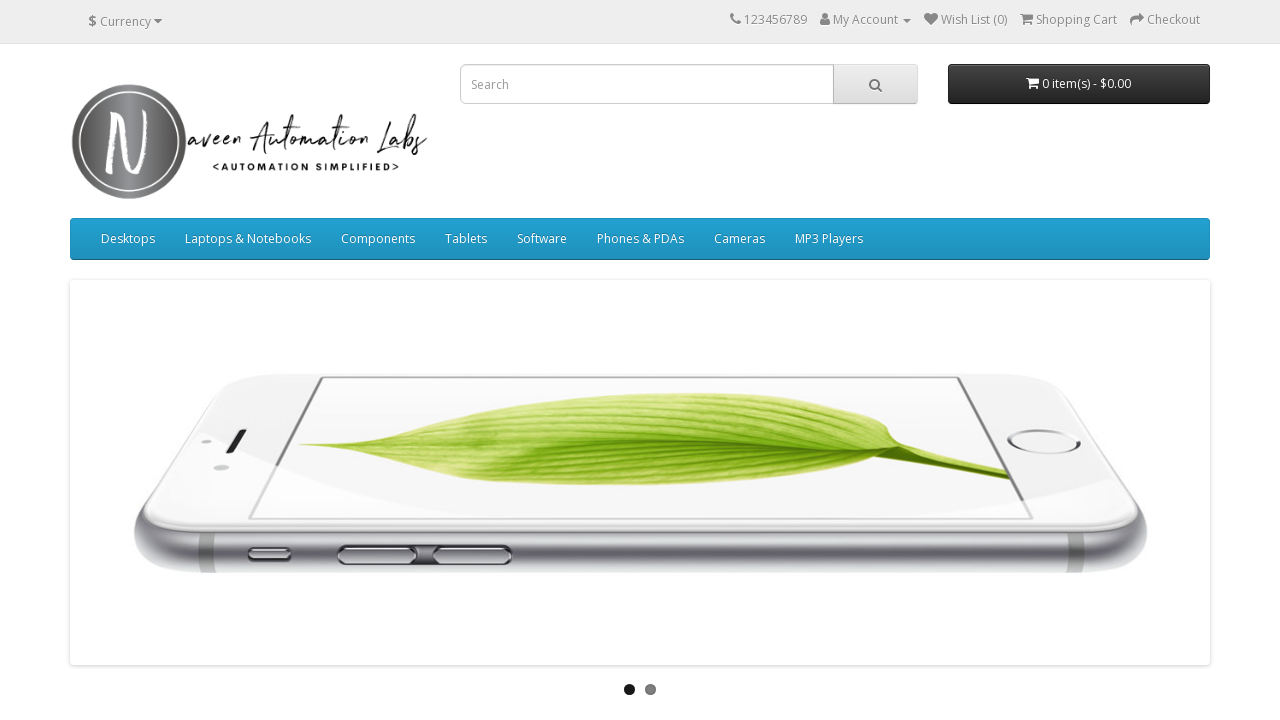

Verified image has valid src attribute: https://naveenautomationlabs.com/opencart/image/cache/catalog/demo/apple_cinema_30-200x200.jpg
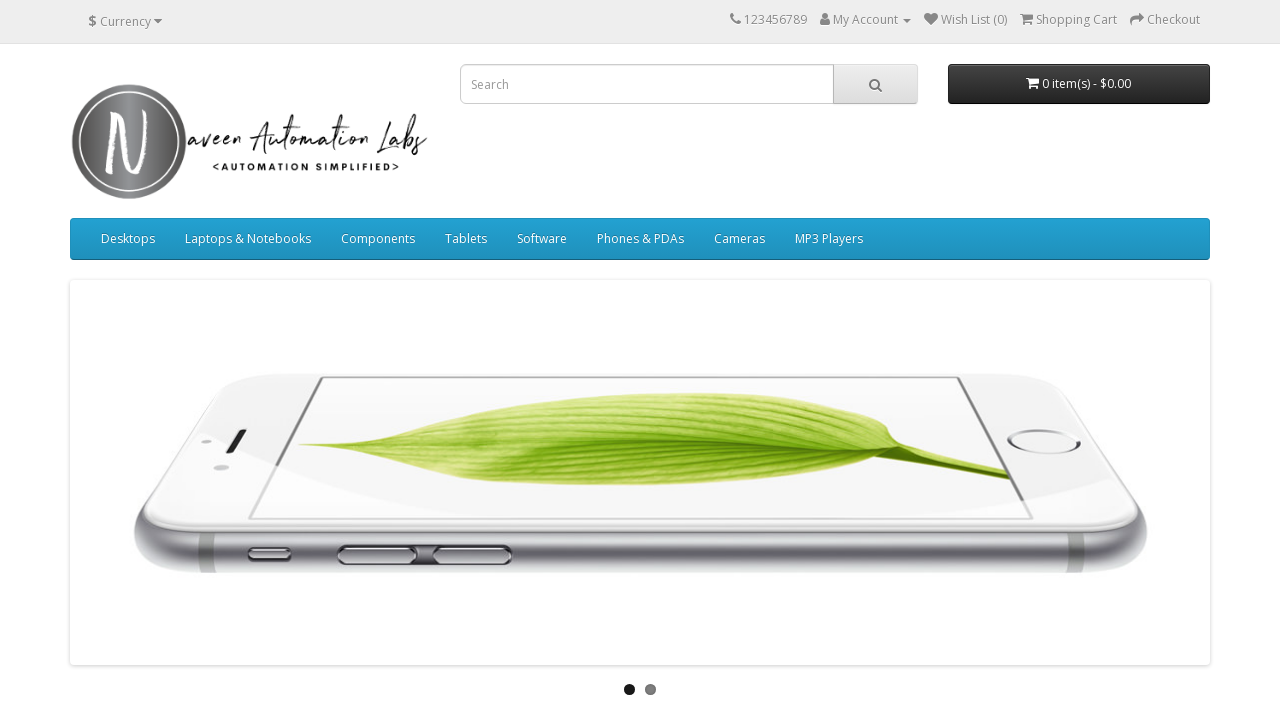

Verified image has valid src attribute: https://naveenautomationlabs.com/opencart/image/cache/catalog/demo/canon_eos_5d_1-200x200.jpg
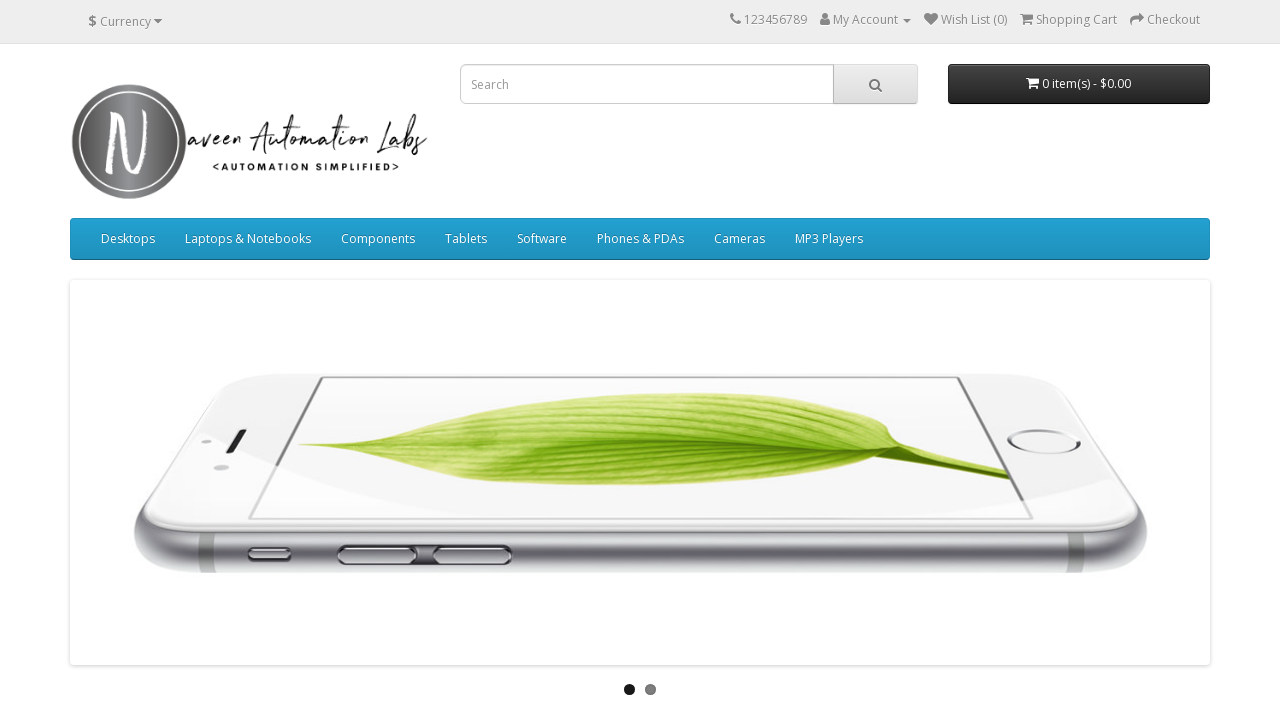

Verified image has valid src attribute: https://naveenautomationlabs.com/opencart/image/cache/catalog/demo/manufacturer/nfl-130x100.png
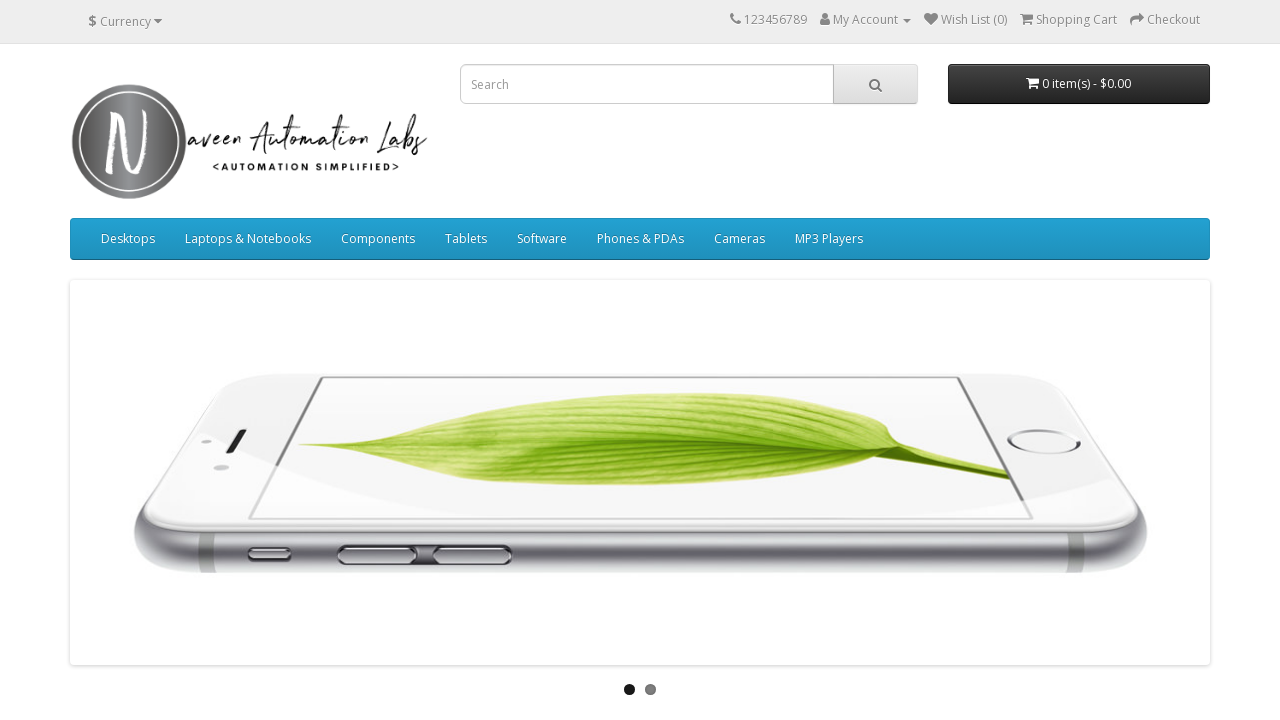

Verified image has valid src attribute: https://naveenautomationlabs.com/opencart/image/cache/catalog/demo/manufacturer/redbull-130x100.png
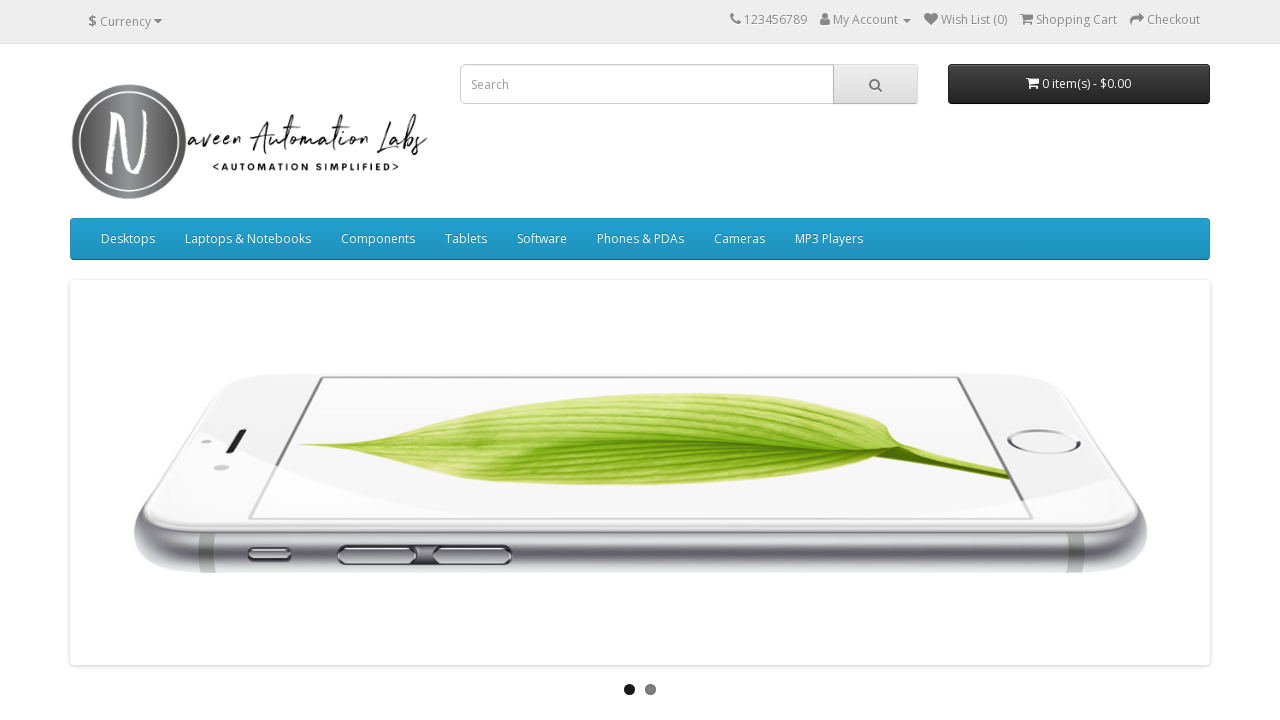

Verified image has valid src attribute: https://naveenautomationlabs.com/opencart/image/cache/catalog/demo/manufacturer/sony-130x100.png
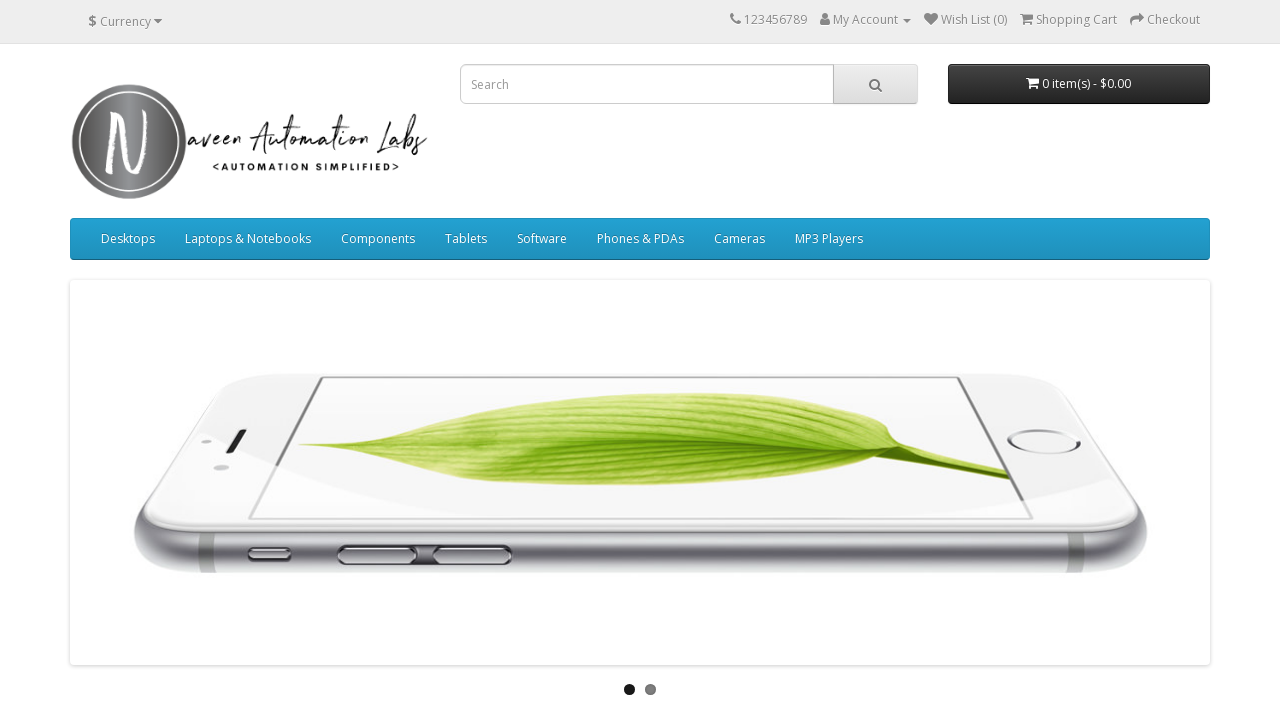

Verified image has valid src attribute: https://naveenautomationlabs.com/opencart/image/cache/catalog/demo/manufacturer/starbucks-130x100.png
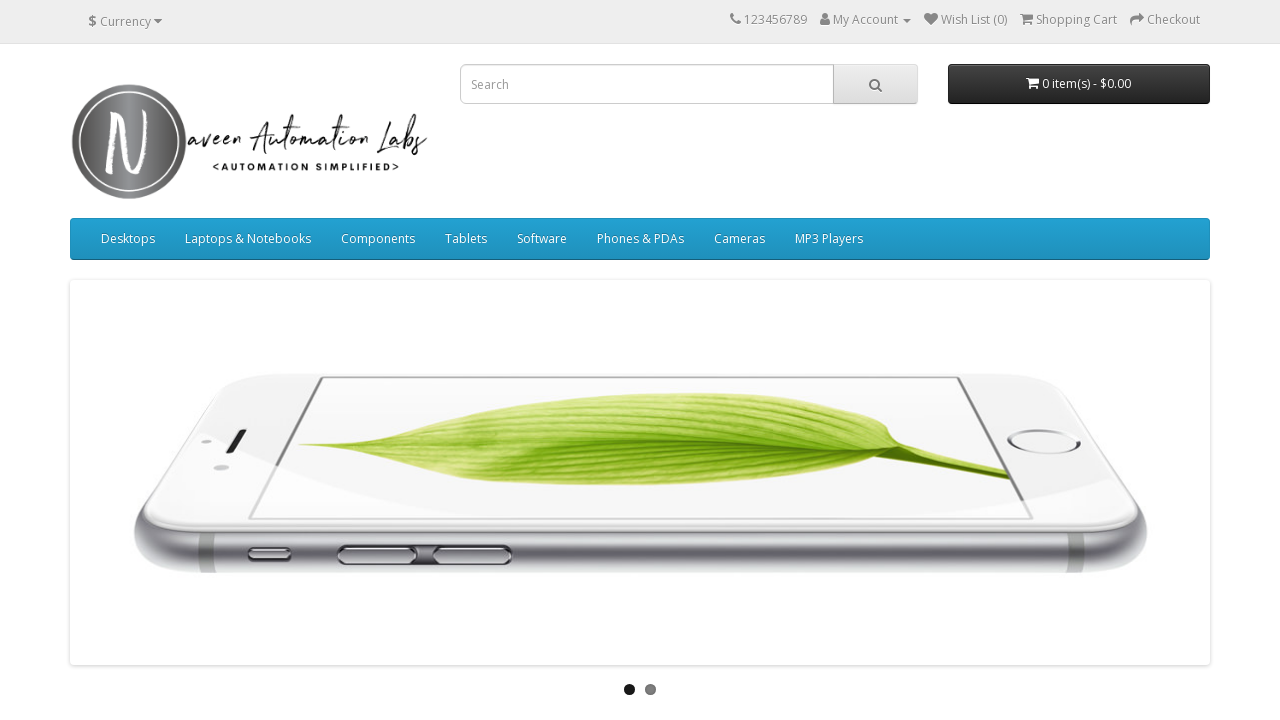

Verified image has valid src attribute: https://naveenautomationlabs.com/opencart/image/cache/catalog/demo/manufacturer/nintendo-130x100.png
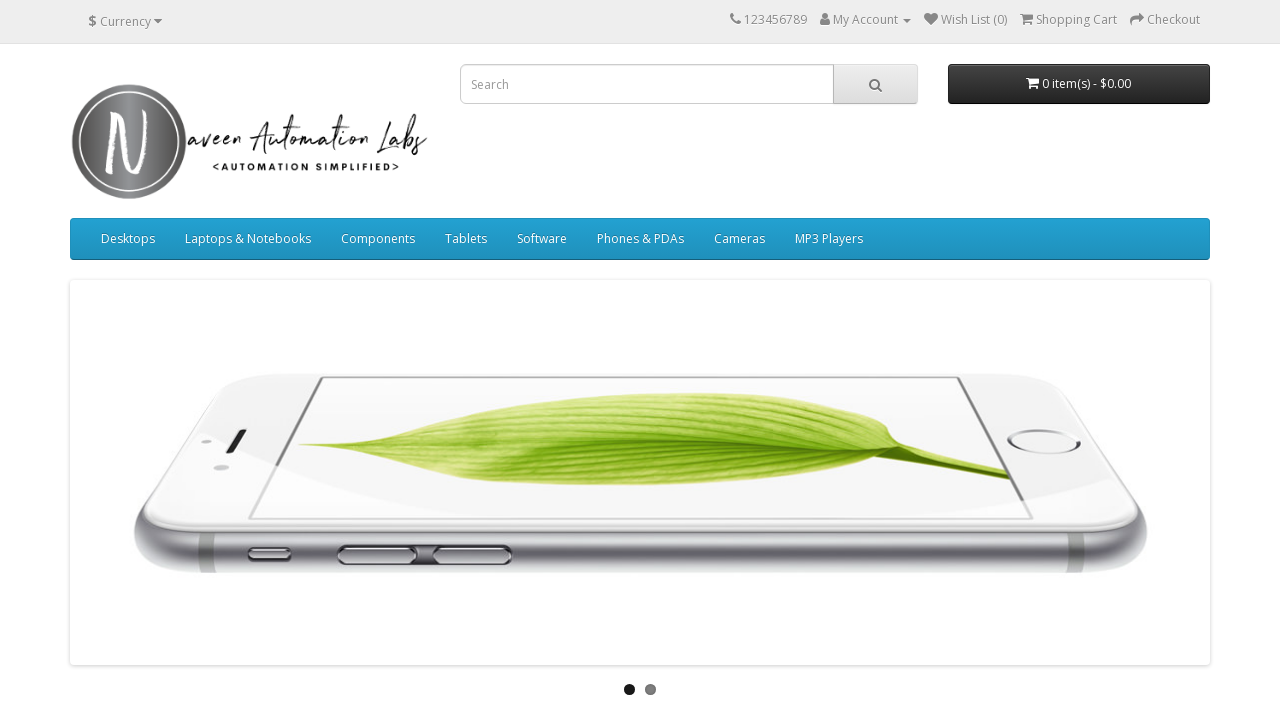

Verified image has valid src attribute: https://naveenautomationlabs.com/opencart/image/cache/catalog/demo/manufacturer/harley-130x100.png
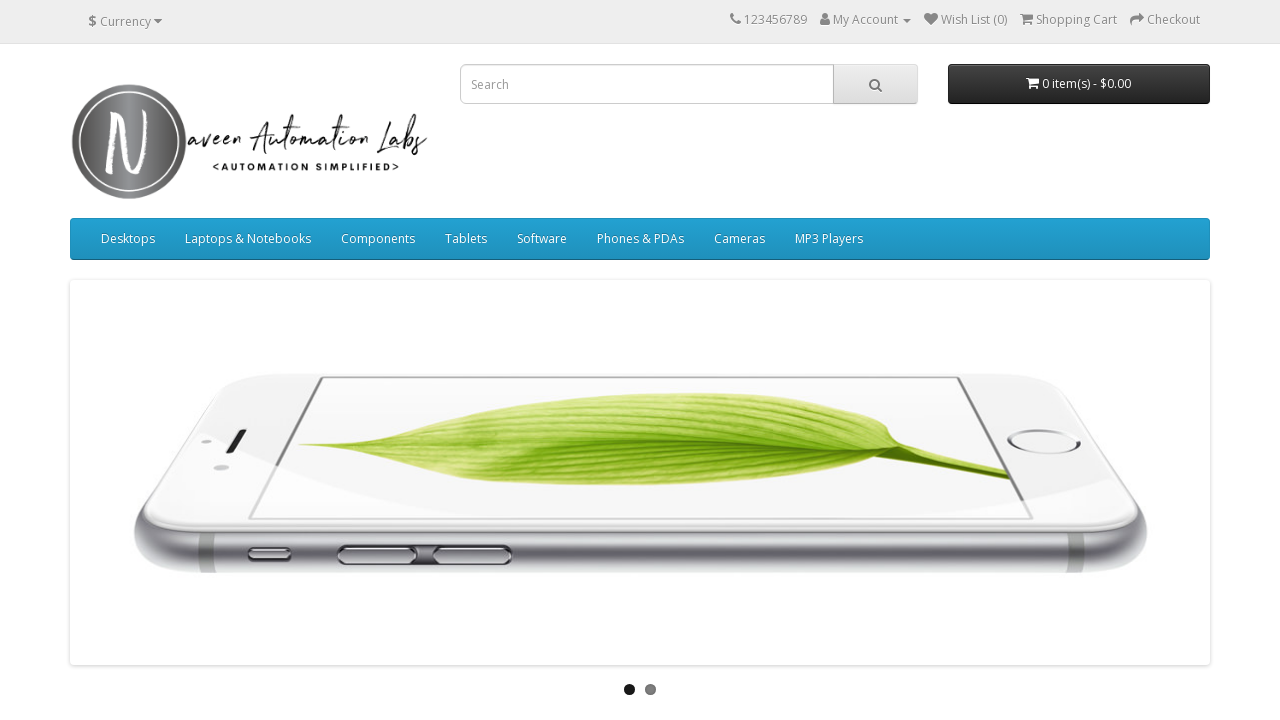

Verified image has valid src attribute: https://naveenautomationlabs.com/opencart/image/cache/catalog/demo/manufacturer/dell-130x100.png
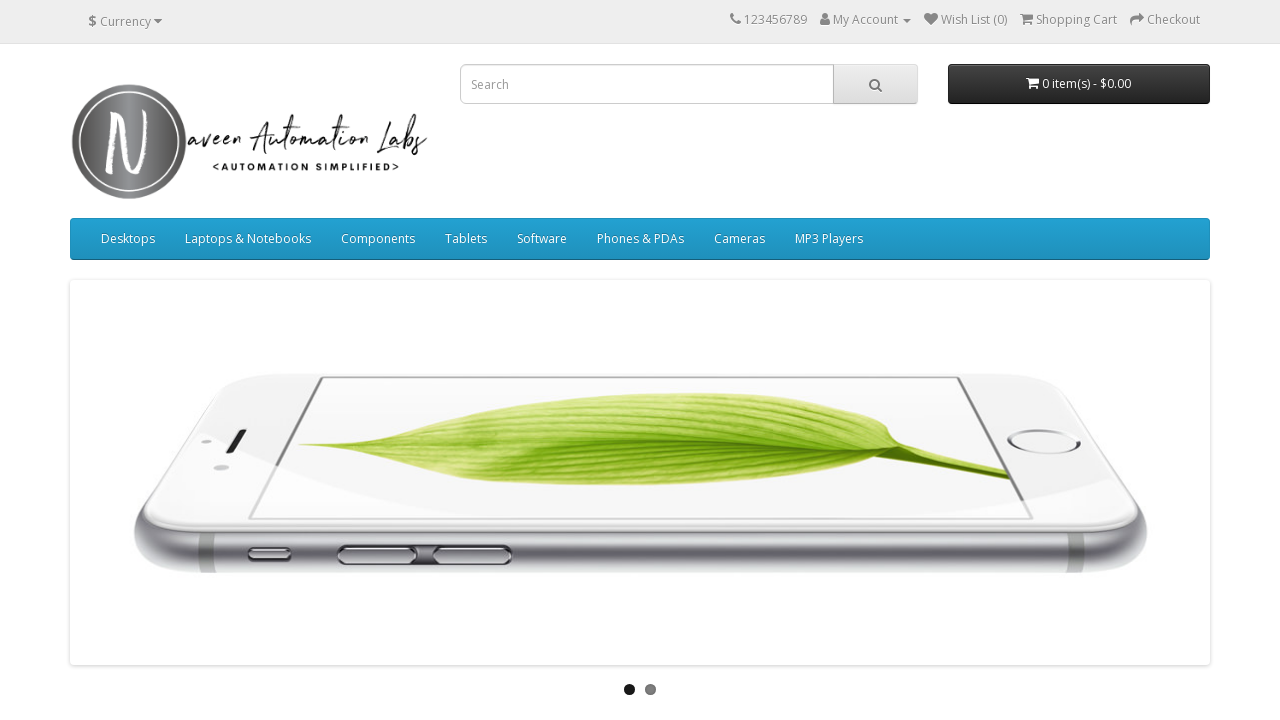

Verified image has valid src attribute: https://naveenautomationlabs.com/opencart/image/cache/catalog/demo/manufacturer/disney-130x100.png
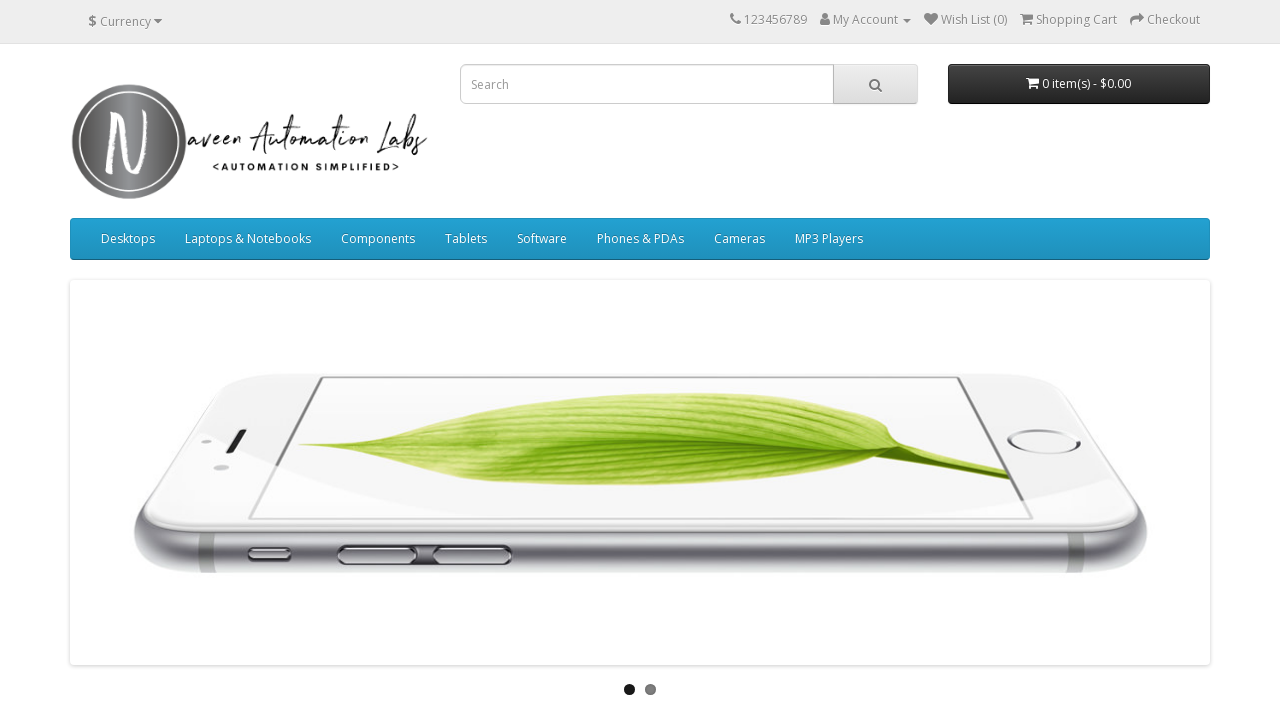

Verified image has valid src attribute: https://naveenautomationlabs.com/opencart/image/cache/catalog/demo/manufacturer/cocacola-130x100.png
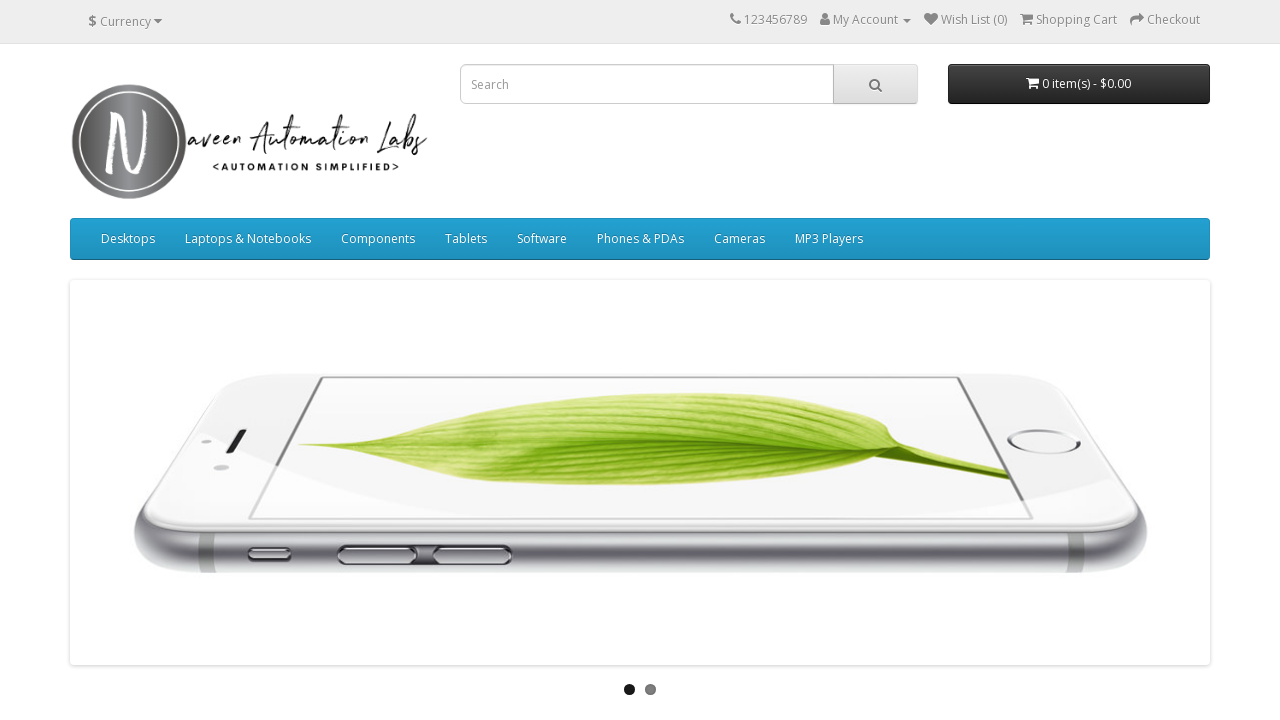

Verified image has valid src attribute: https://naveenautomationlabs.com/opencart/image/cache/catalog/demo/manufacturer/burgerking-130x100.png
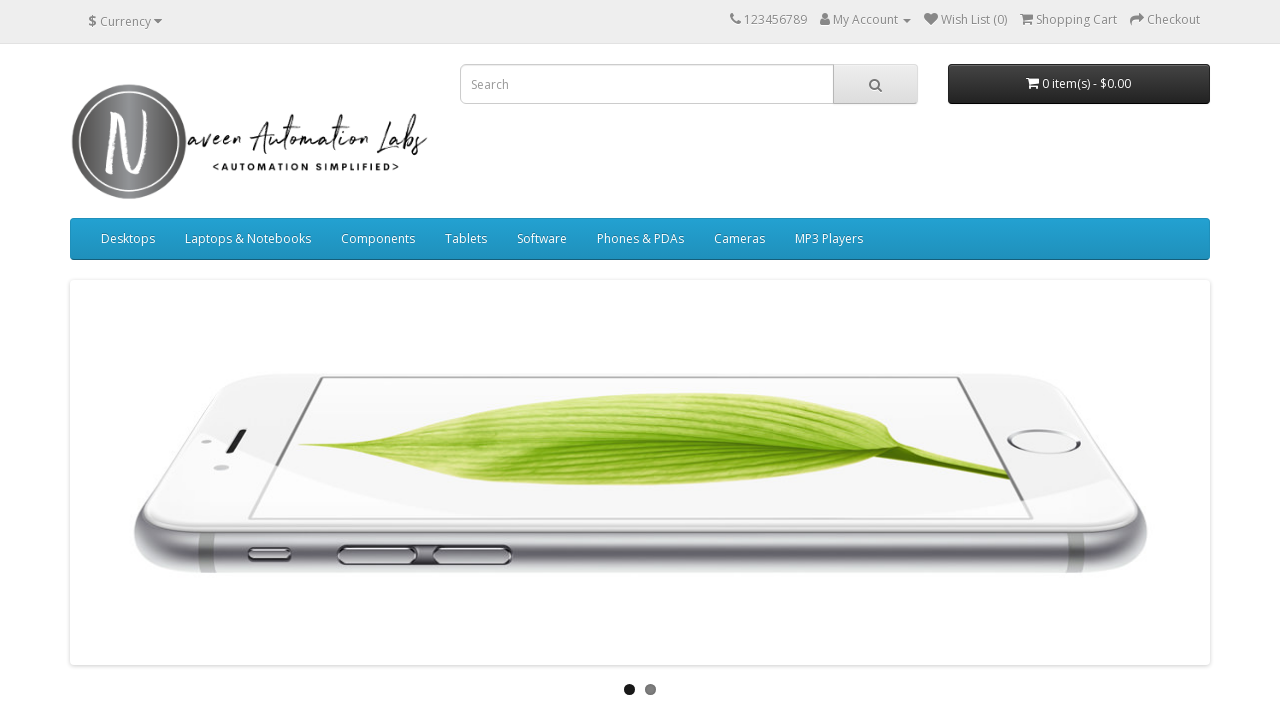

Verified image has valid src attribute: https://naveenautomationlabs.com/opencart/image/cache/catalog/demo/manufacturer/canon-130x100.png
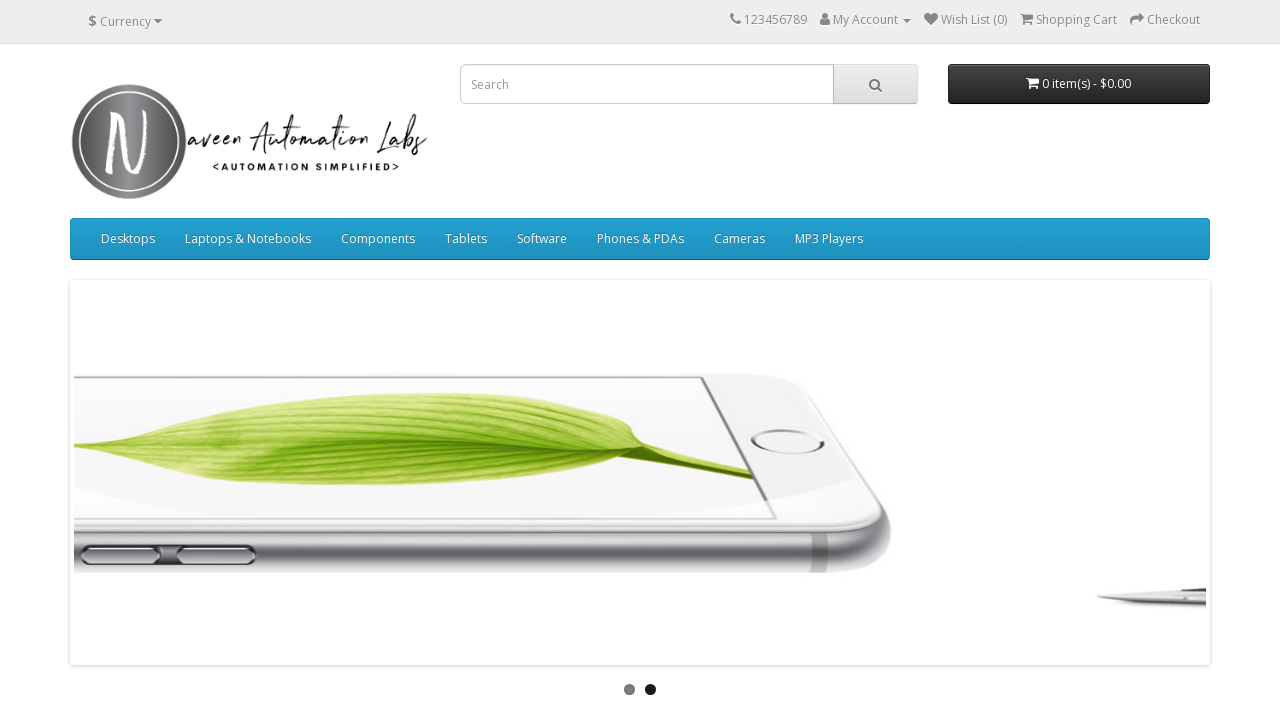

Verified image has valid src attribute: https://naveenautomationlabs.com/opencart/image/cache/catalog/demo/manufacturer/nfl-130x100.png
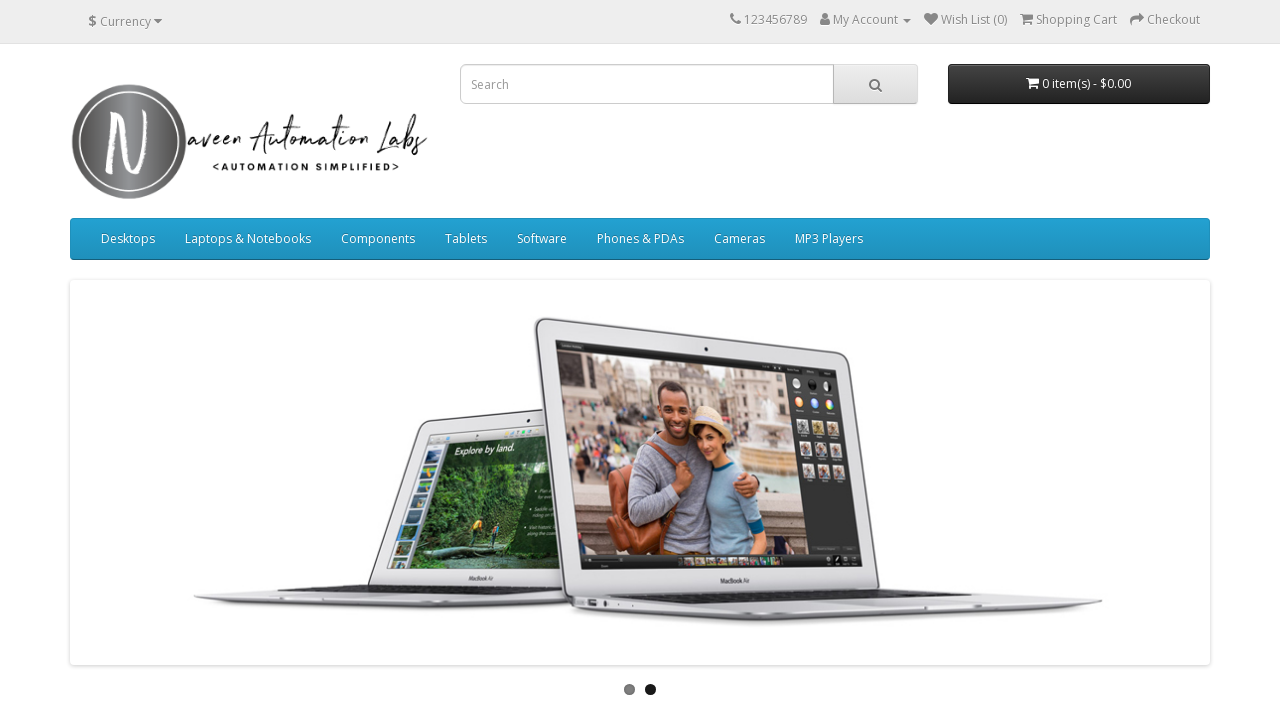

Verified image has valid src attribute: https://naveenautomationlabs.com/opencart/image/cache/catalog/demo/manufacturer/redbull-130x100.png
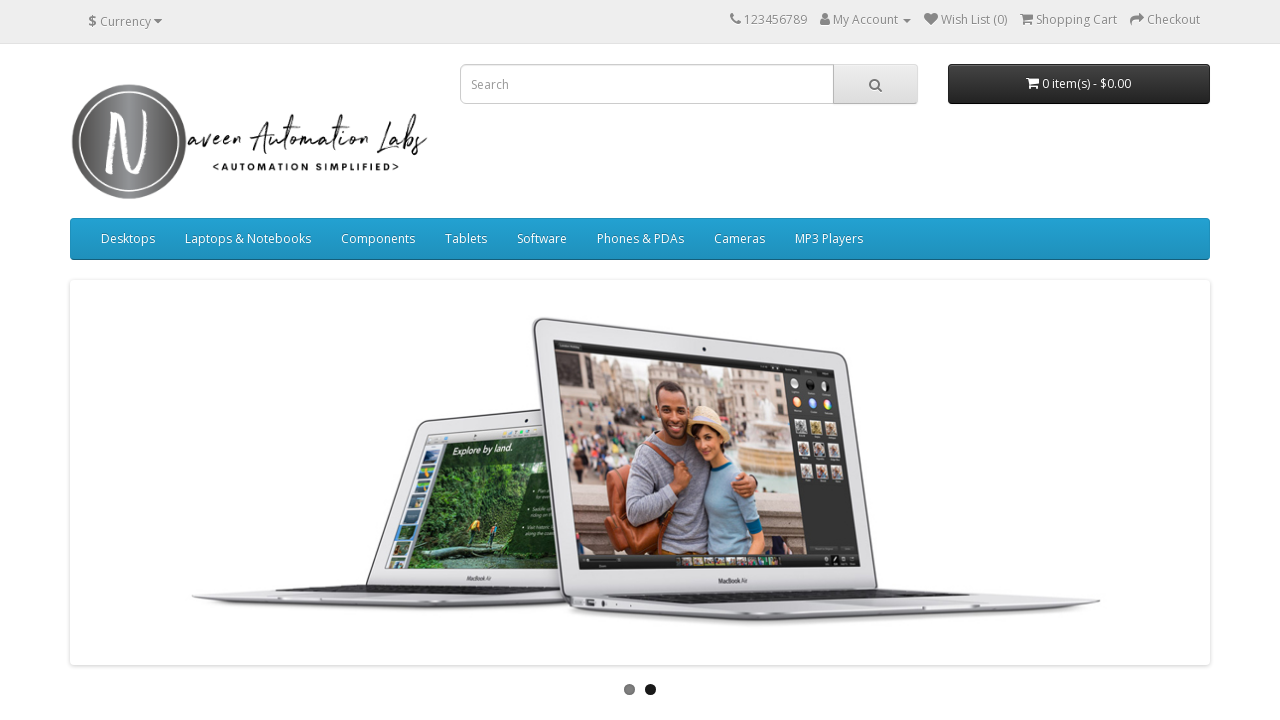

Verified image has valid src attribute: https://naveenautomationlabs.com/opencart/image/cache/catalog/demo/manufacturer/sony-130x100.png
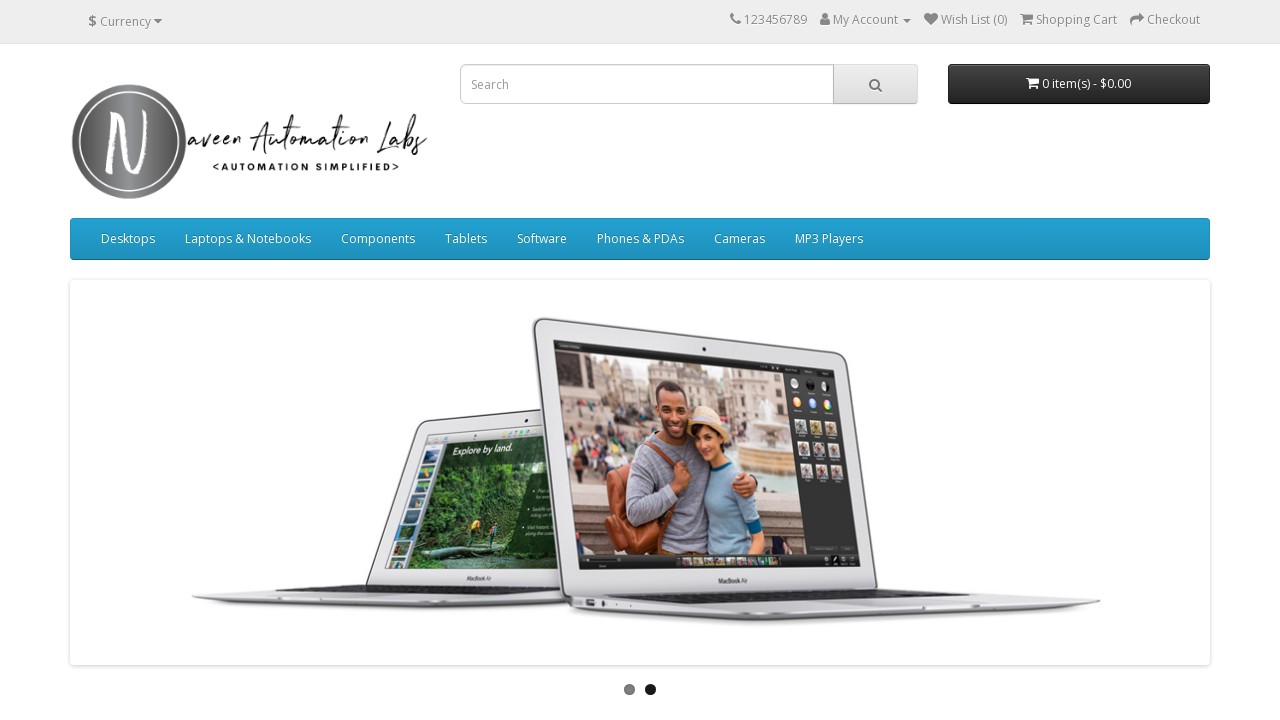

Verified image has valid src attribute: https://naveenautomationlabs.com/opencart/image/cache/catalog/demo/manufacturer/starbucks-130x100.png
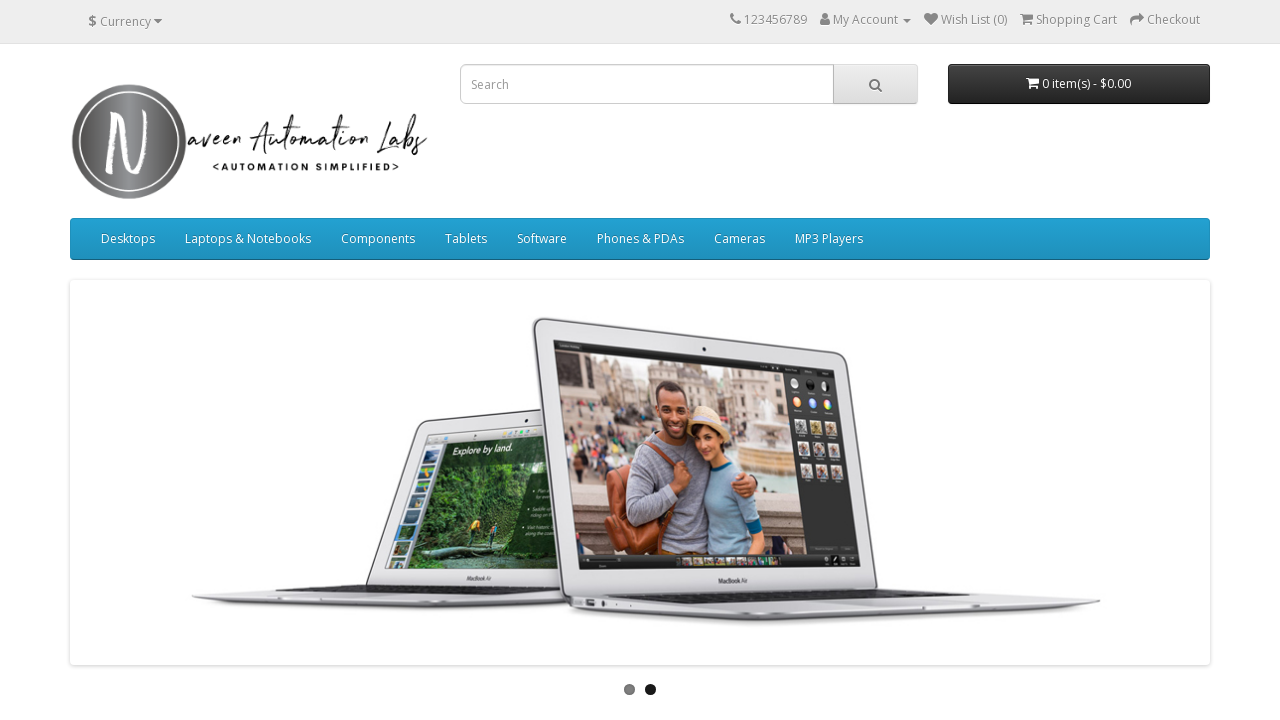

Verified image has valid src attribute: https://naveenautomationlabs.com/opencart/image/cache/catalog/demo/manufacturer/nintendo-130x100.png
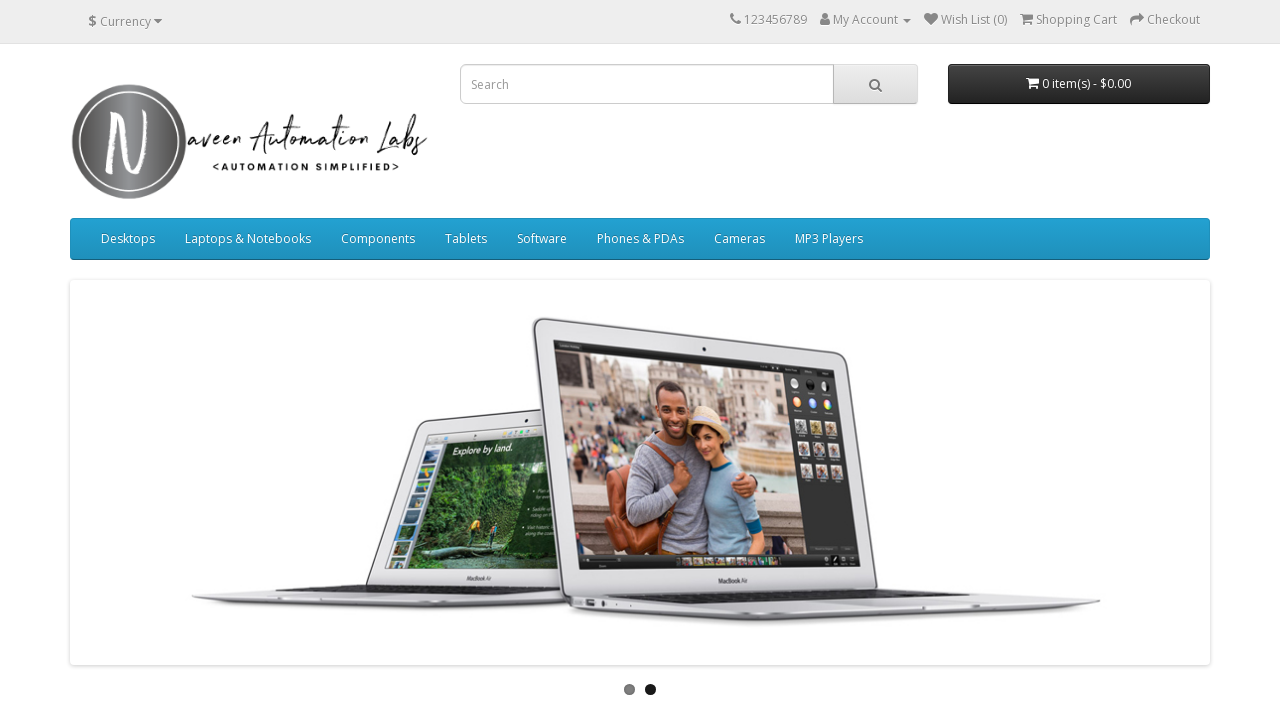

Verified image has valid src attribute: https://naveenautomationlabs.com/opencart/image/cache/catalog/demo/manufacturer/harley-130x100.png
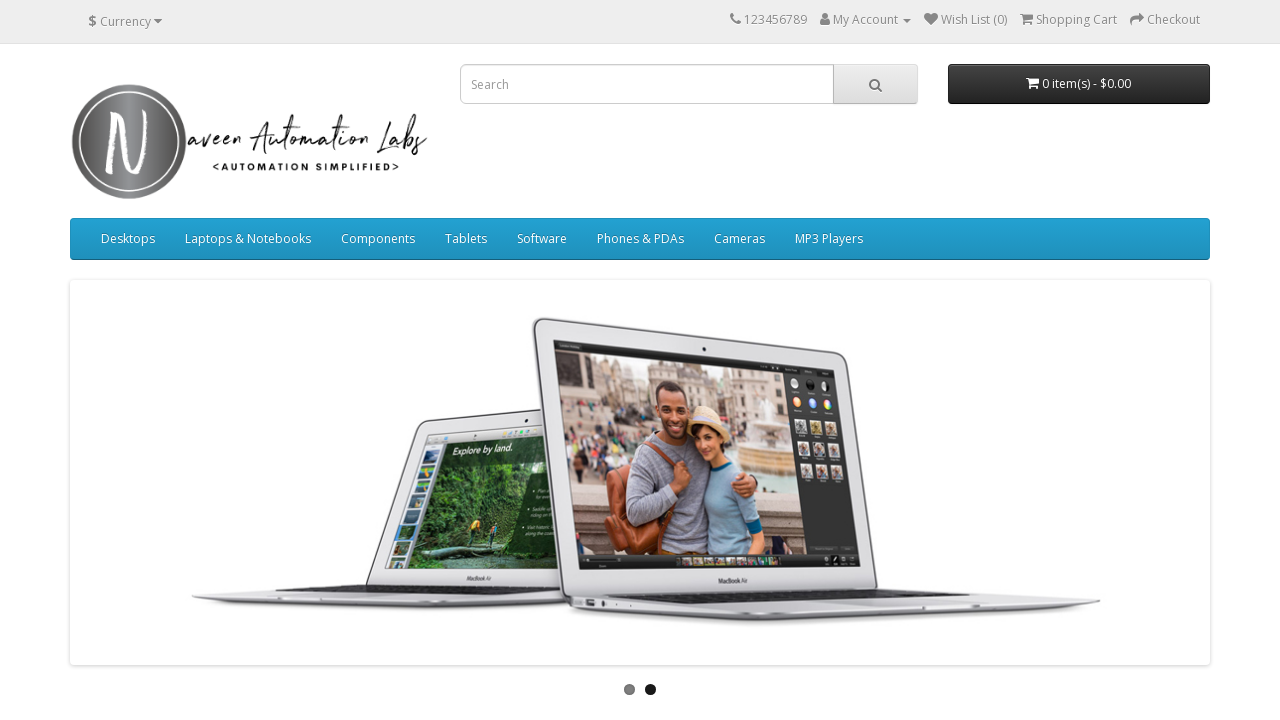

Verified image has valid src attribute: https://naveenautomationlabs.com/opencart/image/cache/catalog/demo/manufacturer/dell-130x100.png
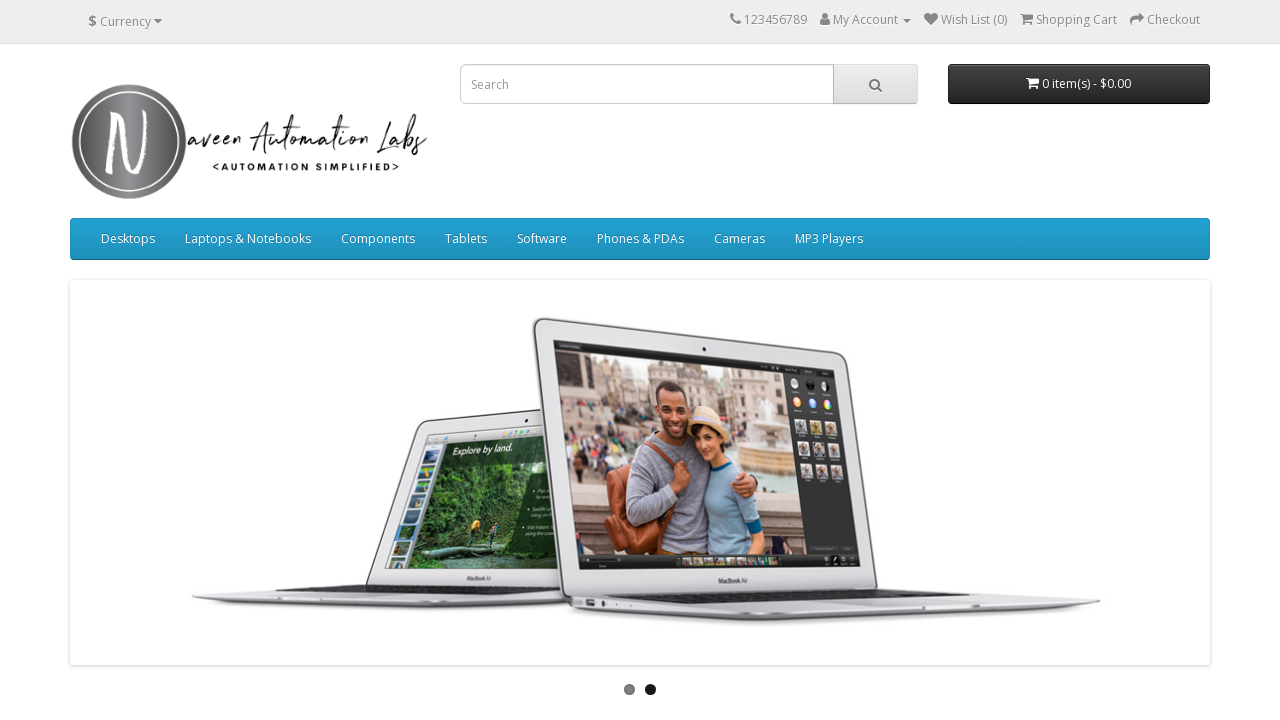

Verified image has valid src attribute: https://naveenautomationlabs.com/opencart/image/cache/catalog/demo/manufacturer/disney-130x100.png
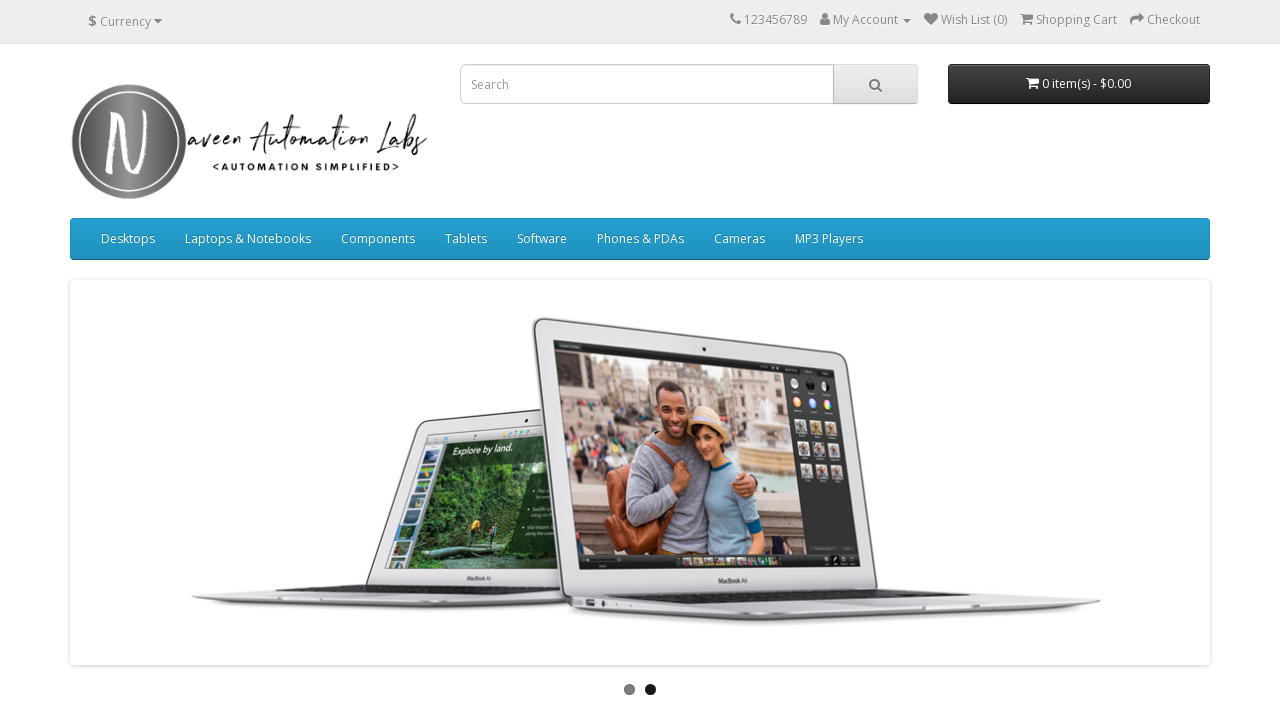

Verified image has valid src attribute: https://naveenautomationlabs.com/opencart/image/cache/catalog/demo/manufacturer/cocacola-130x100.png
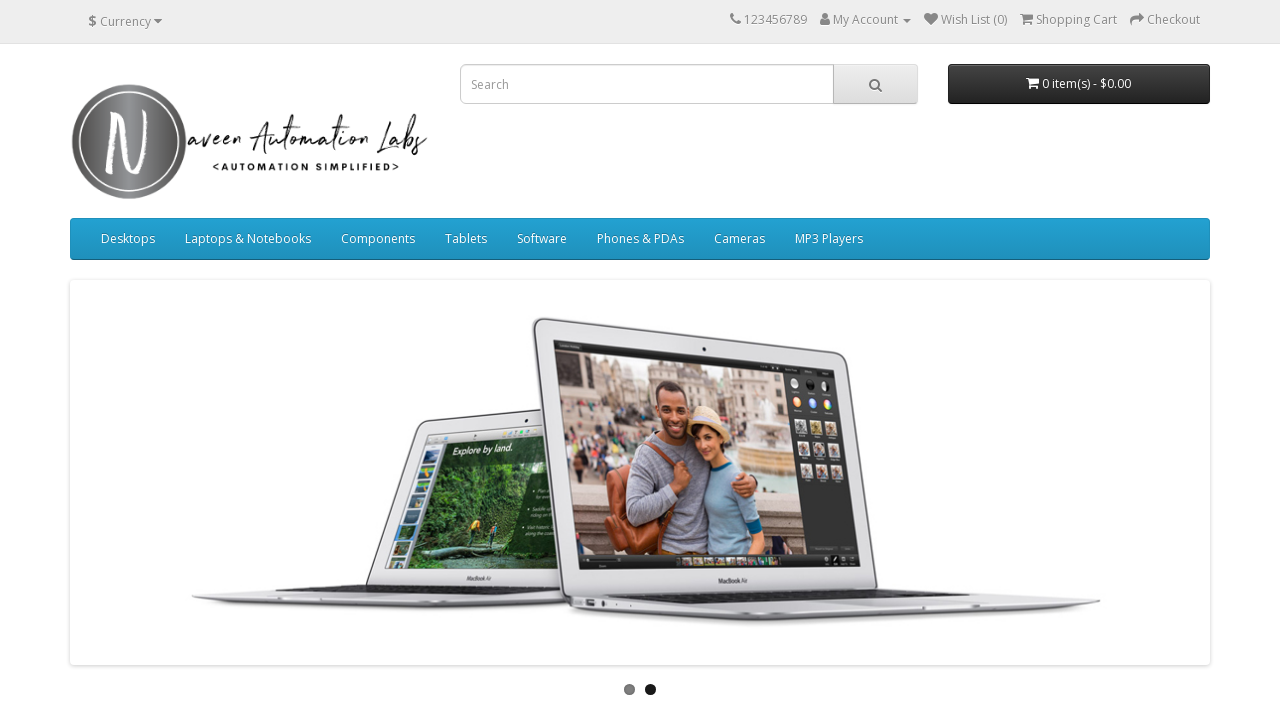

Verified image has valid src attribute: https://naveenautomationlabs.com/opencart/image/cache/catalog/demo/manufacturer/burgerking-130x100.png
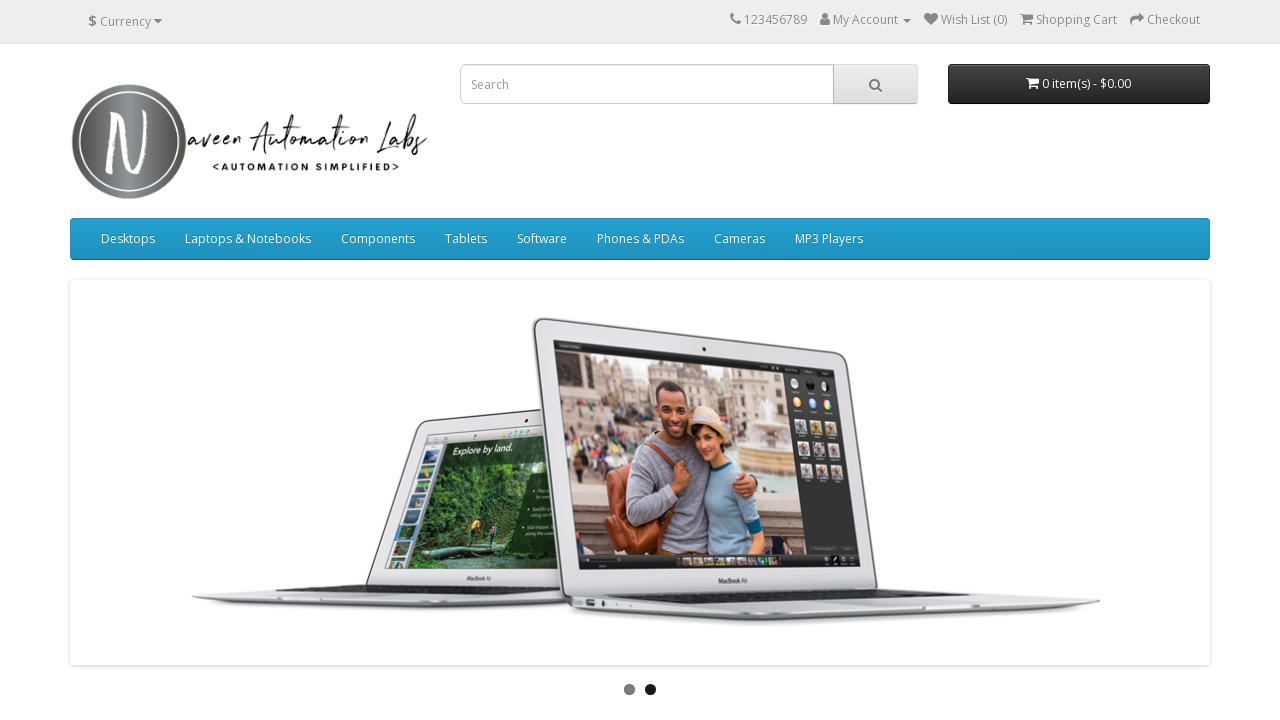

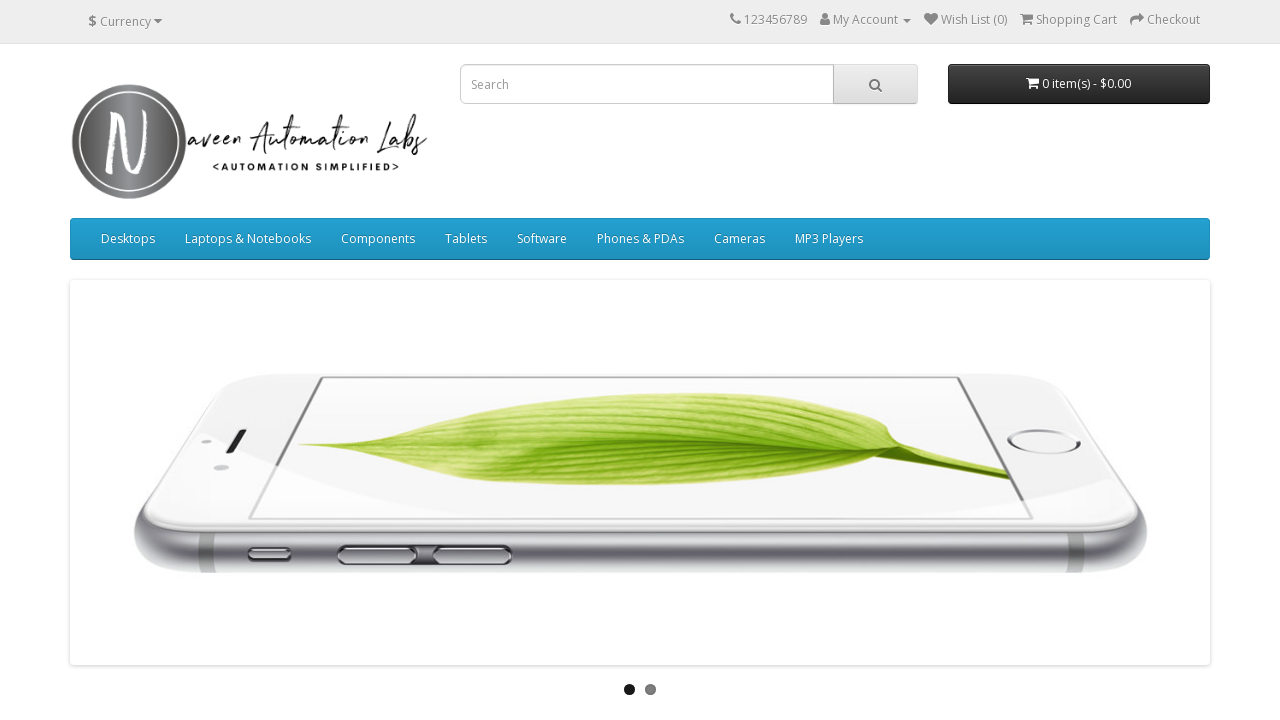